Tests XPath sibling traversal on the Rahul Shetty Academy automation practice page by locating buttons using following-sibling axis and retrieving their text content.

Starting URL: https://rahulshettyacademy.com/AutomationPractice/

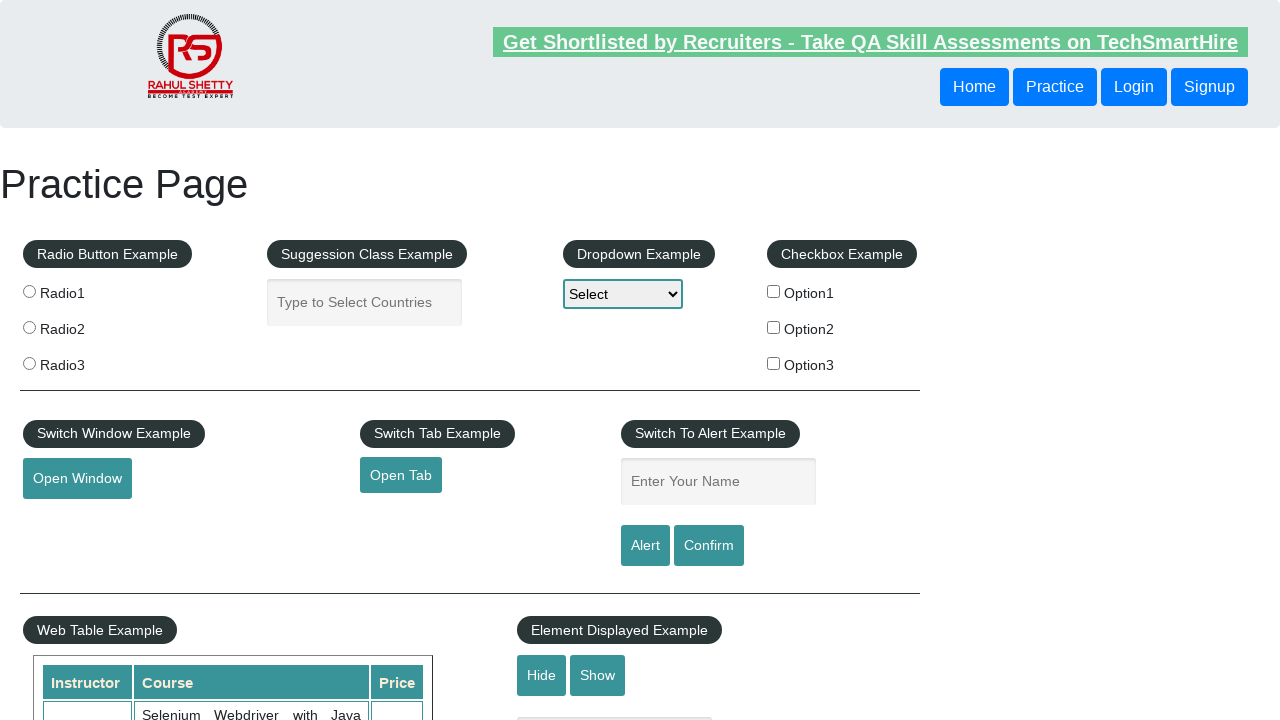

Waited for header button to be visible
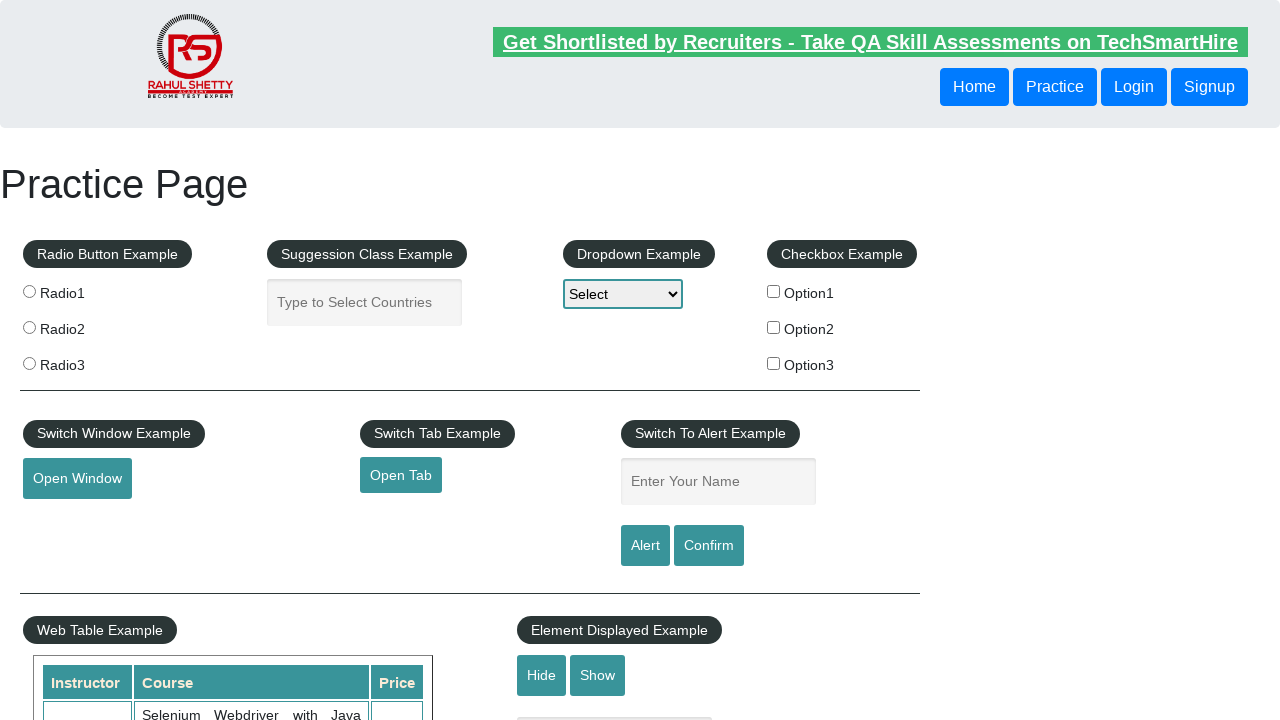

Located following sibling button using XPath traversal
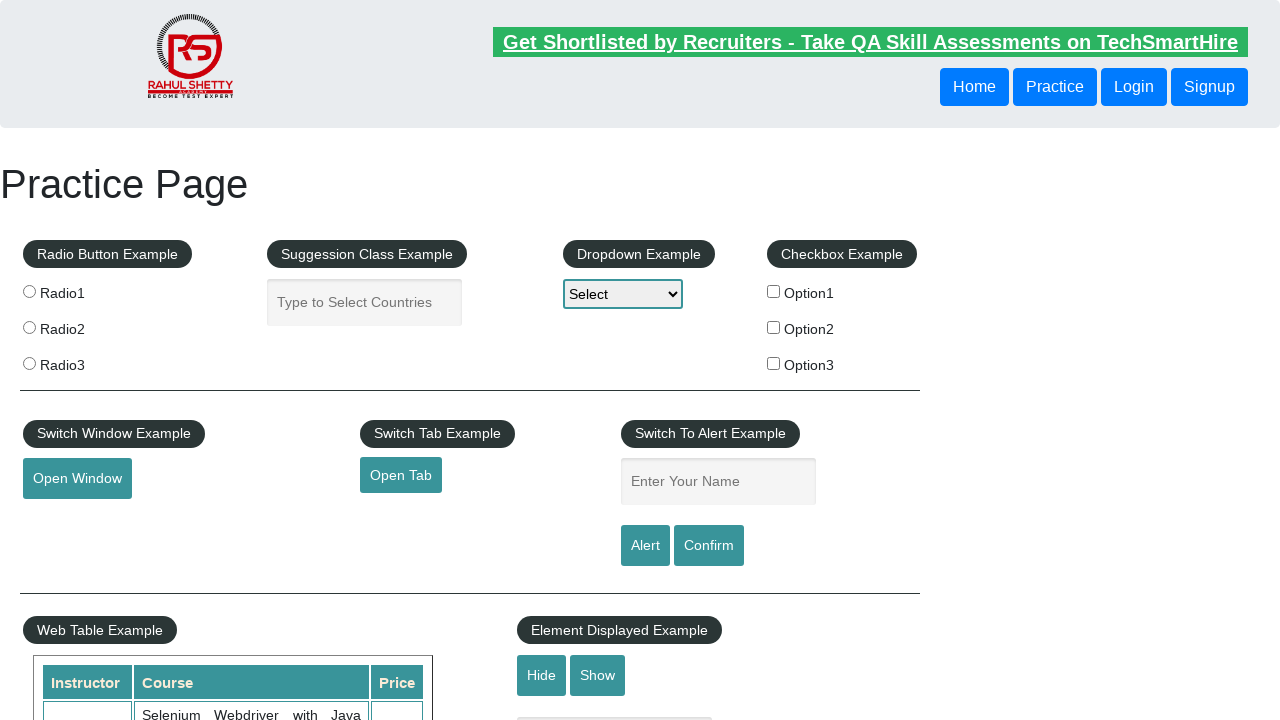

Waited for sibling button to be visible
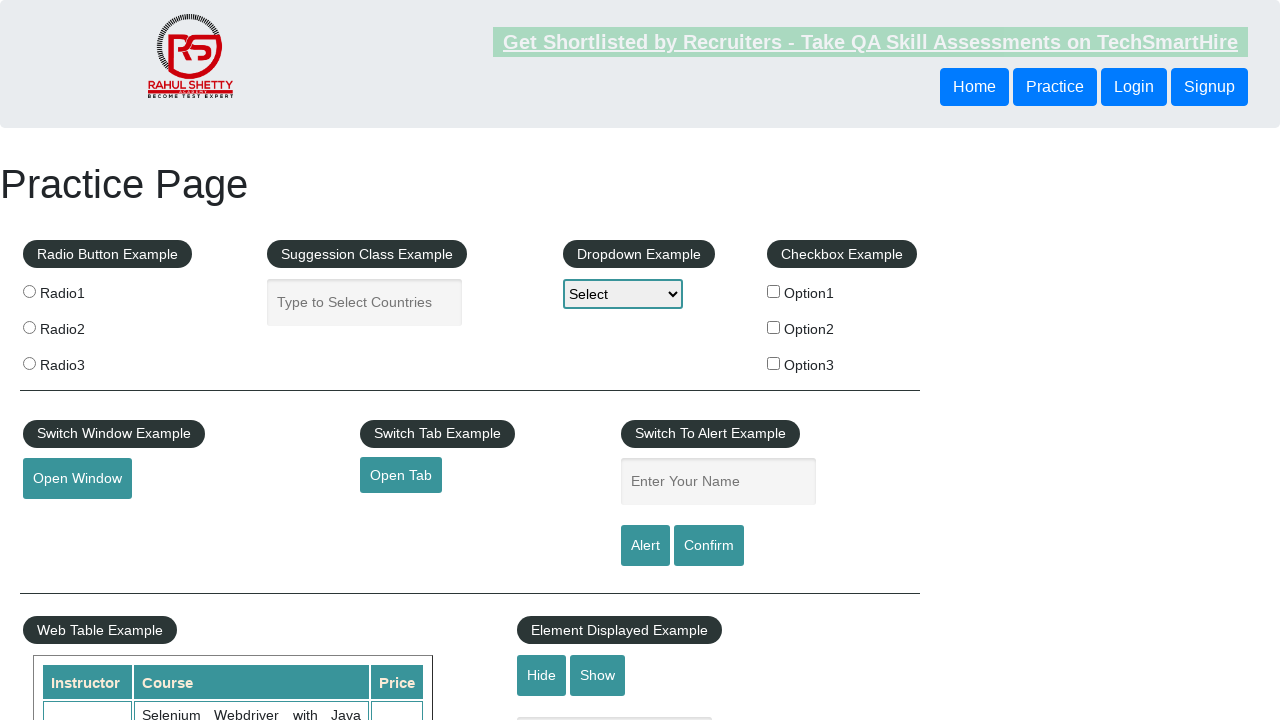

Retrieved text content from sibling button
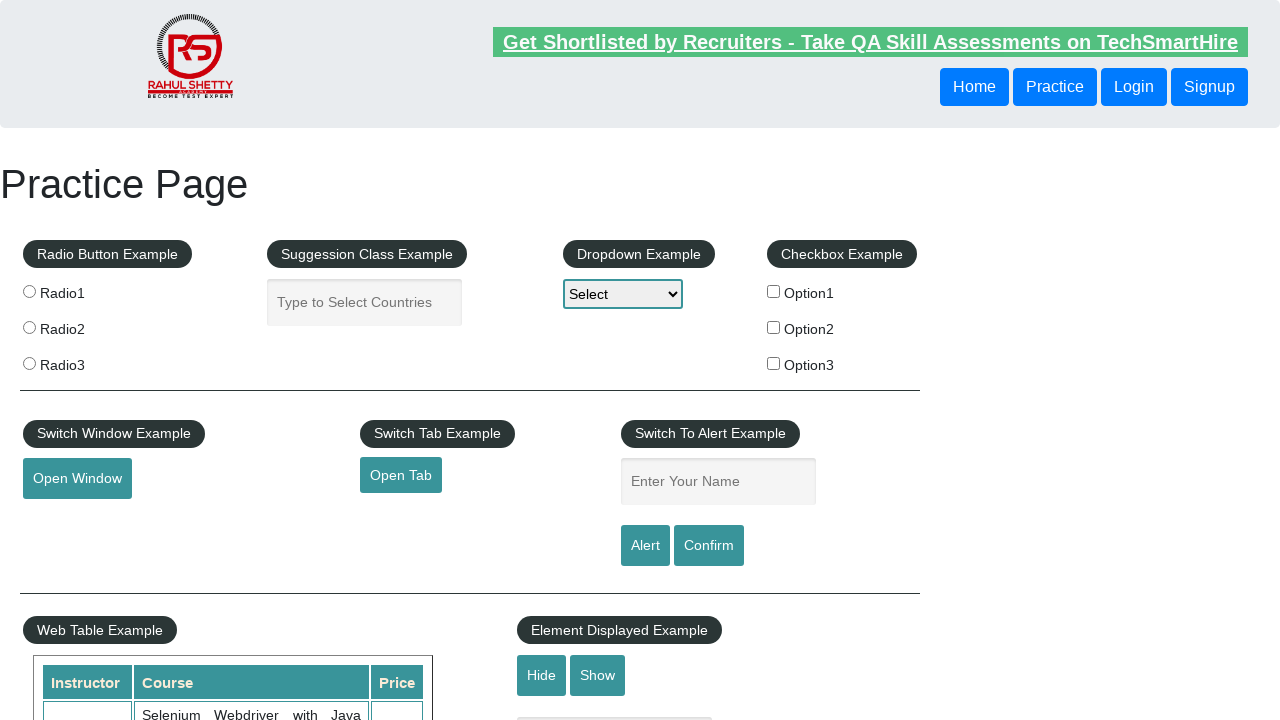

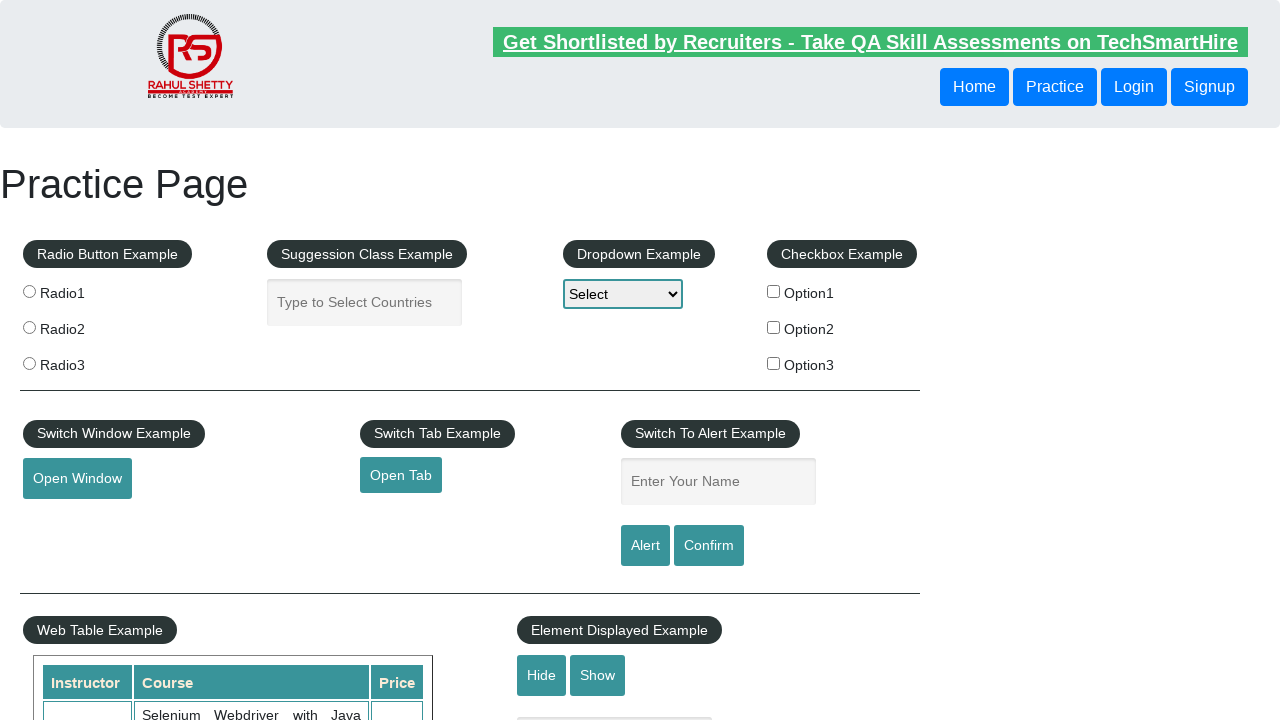